Tests the job search functionality on Adidas careers page by entering a position keyword and location, clicking the Find Jobs button, and verifying that search results are displayed.

Starting URL: https://careers.adidas-group.com/

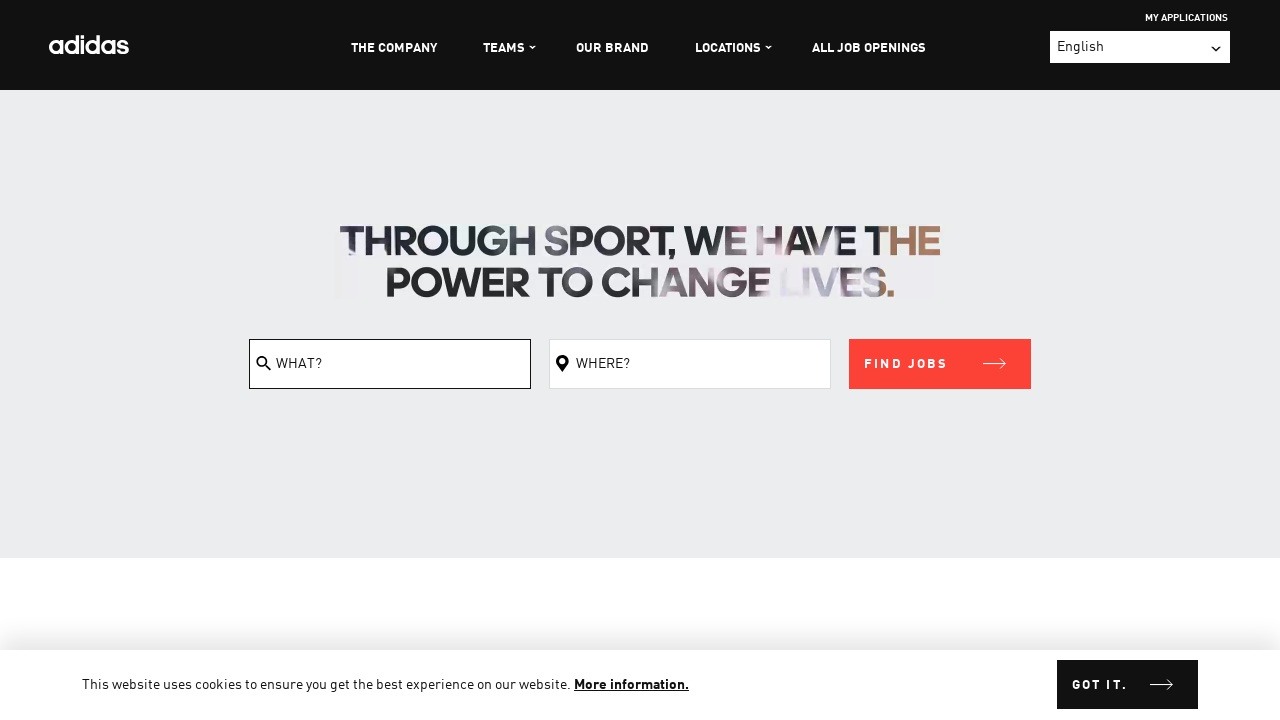

Filled position keyword search field with 'Software Engineer' on #filterKeyword
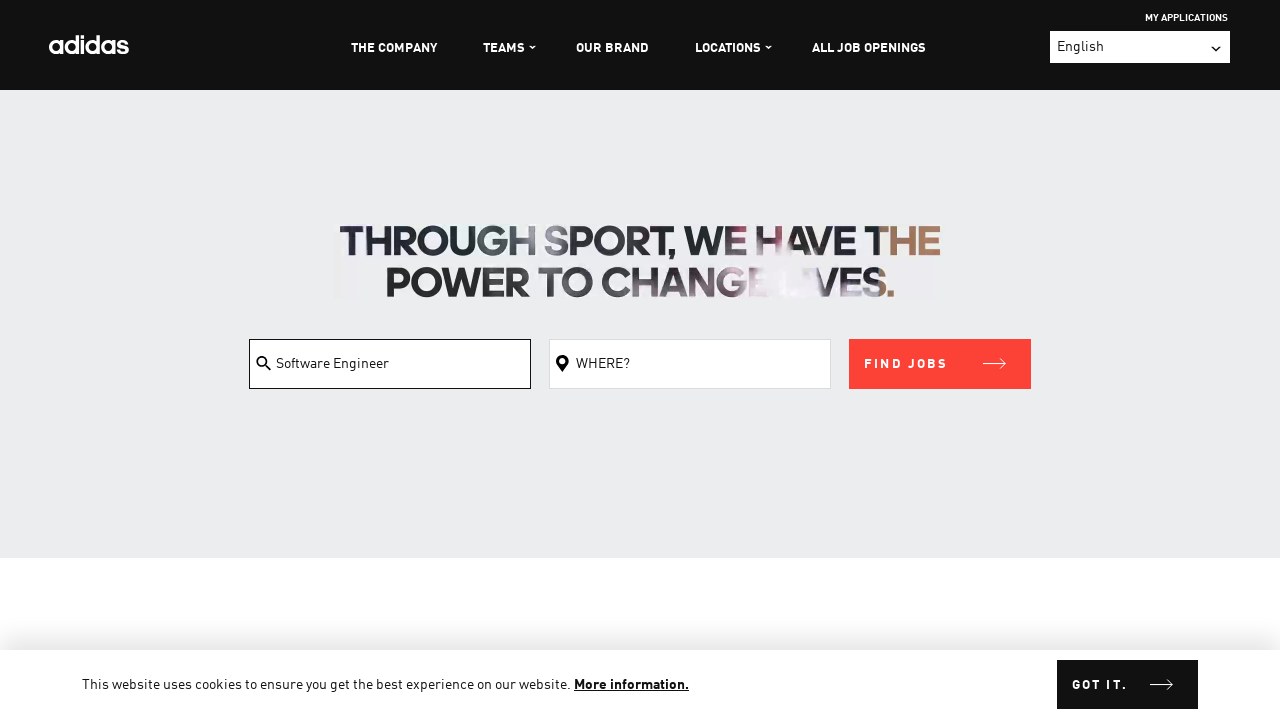

Filled location field with 'Amsterdam' on #filterLocation
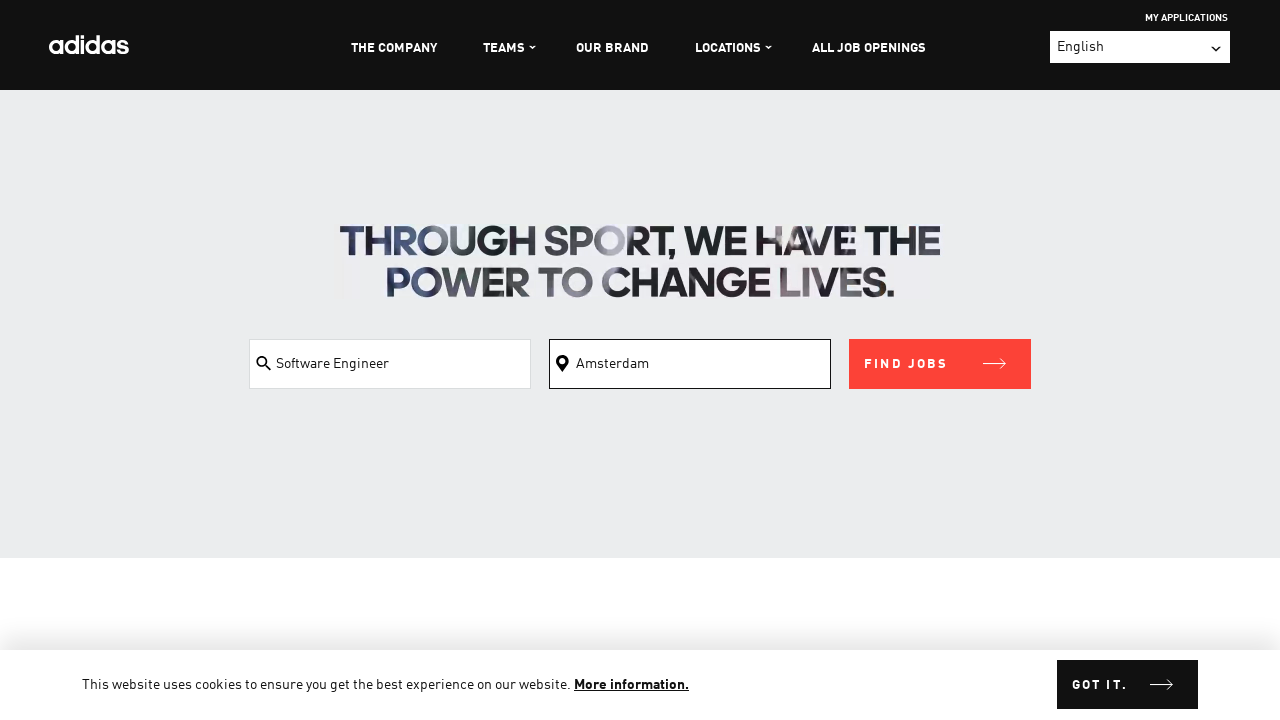

Clicked Find Jobs submit button to search for positions at (940, 364) on button[class$='submit']
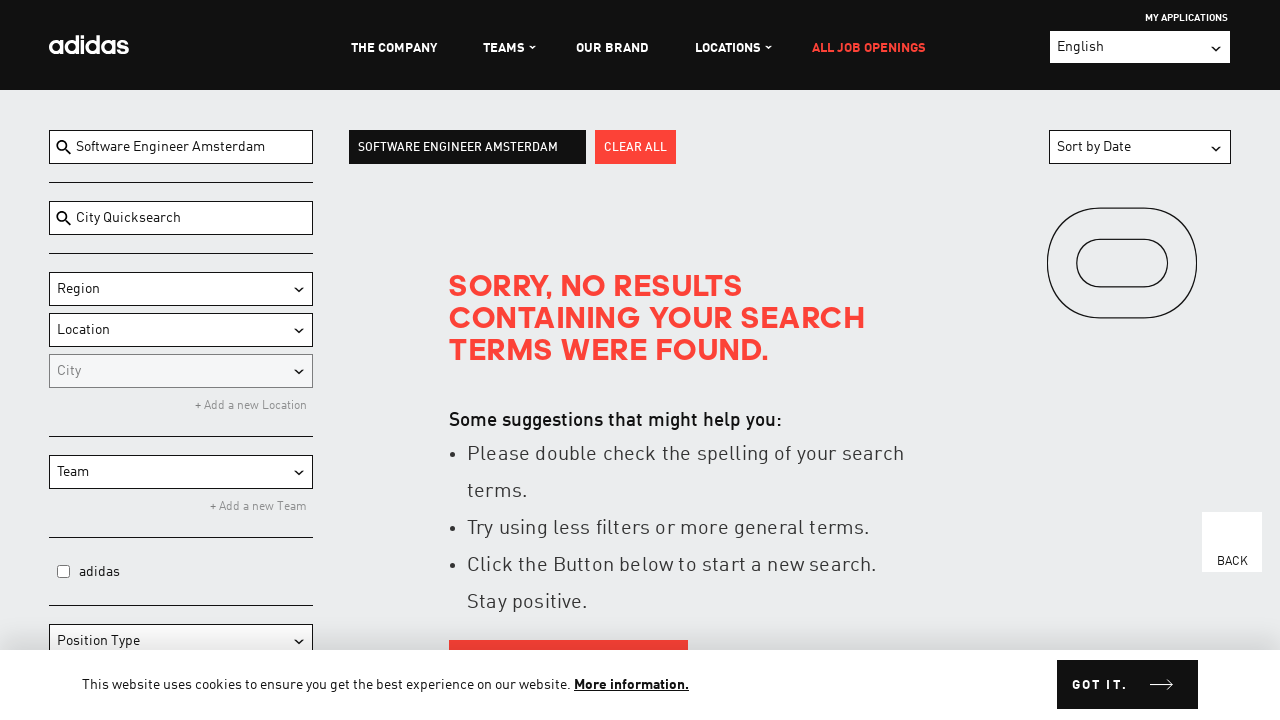

Search results loaded successfully
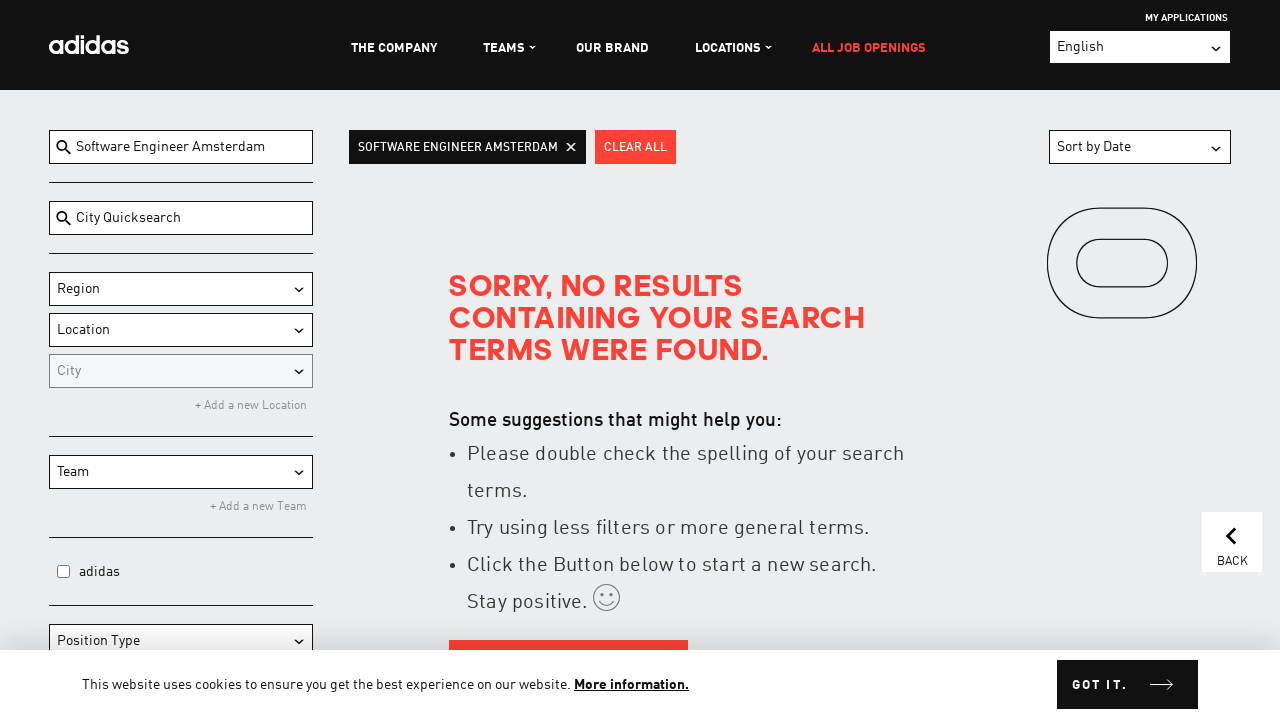

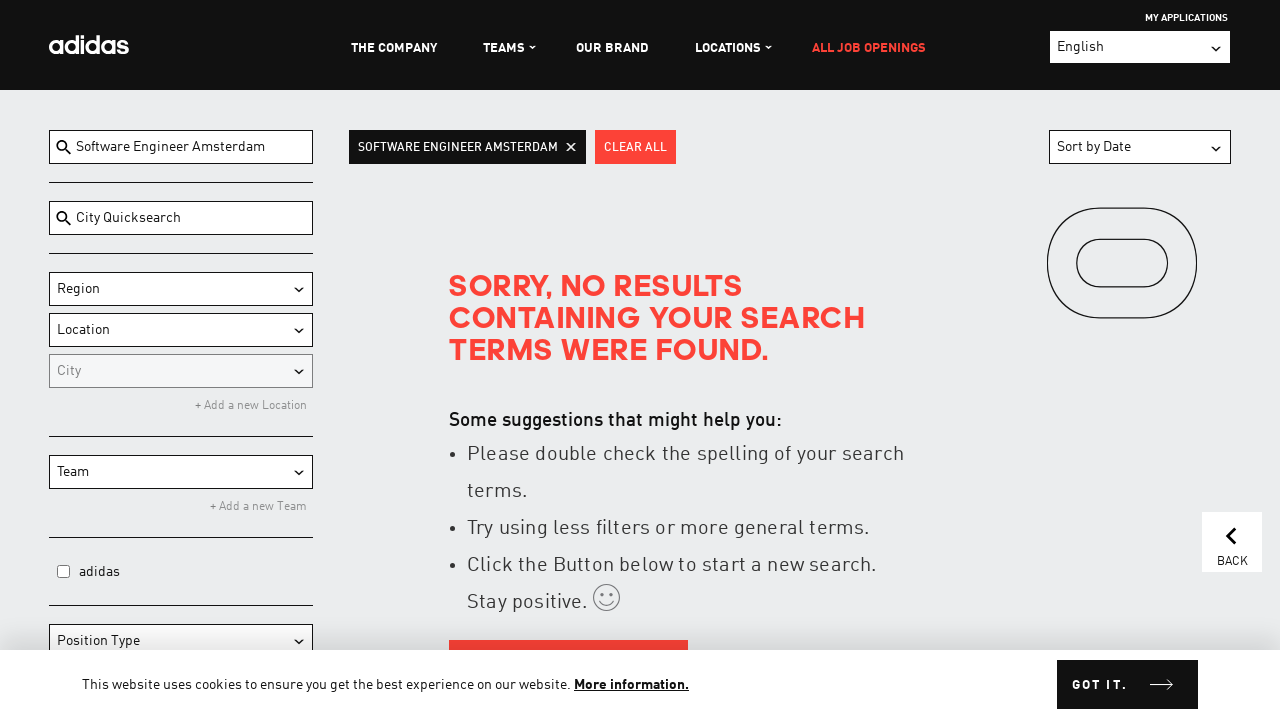